Tests dynamic loading by clicking start button and verifying the "Hello World!" text appears

Starting URL: https://automationfc.github.io/dynamic-loading/

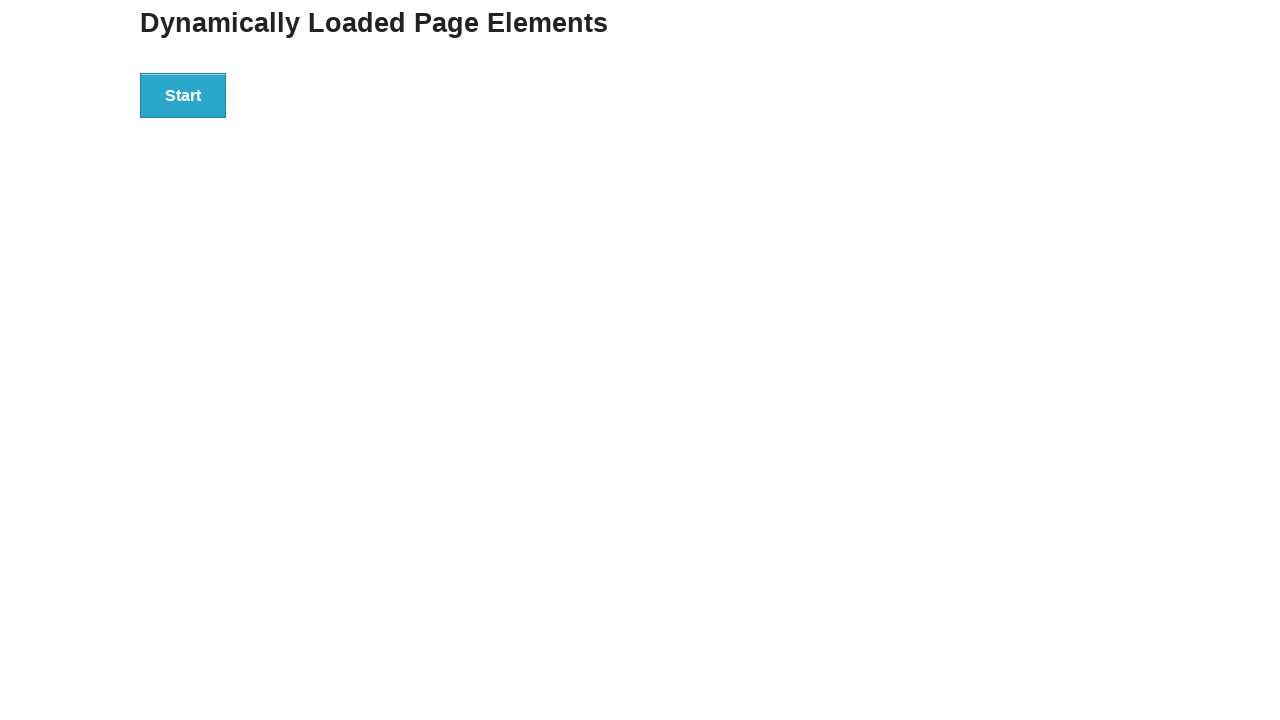

Navigated to dynamic loading test page
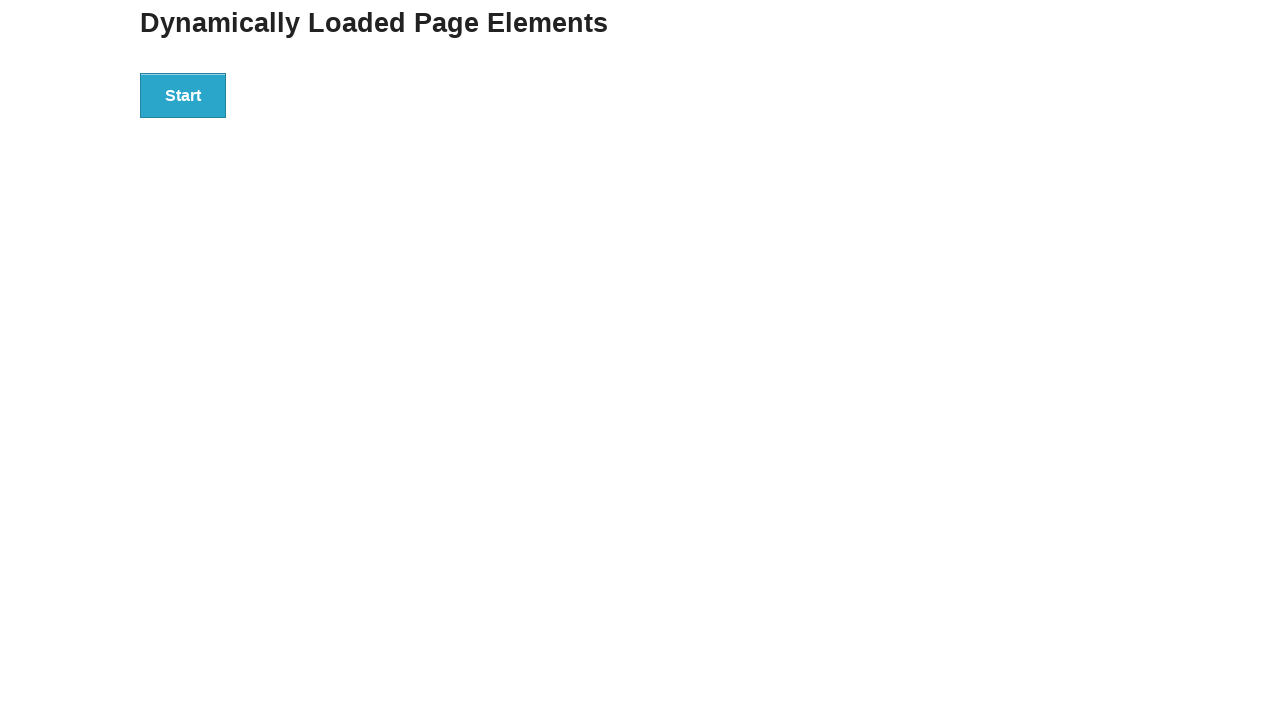

Clicked start button to trigger dynamic loading at (183, 95) on div#start>button
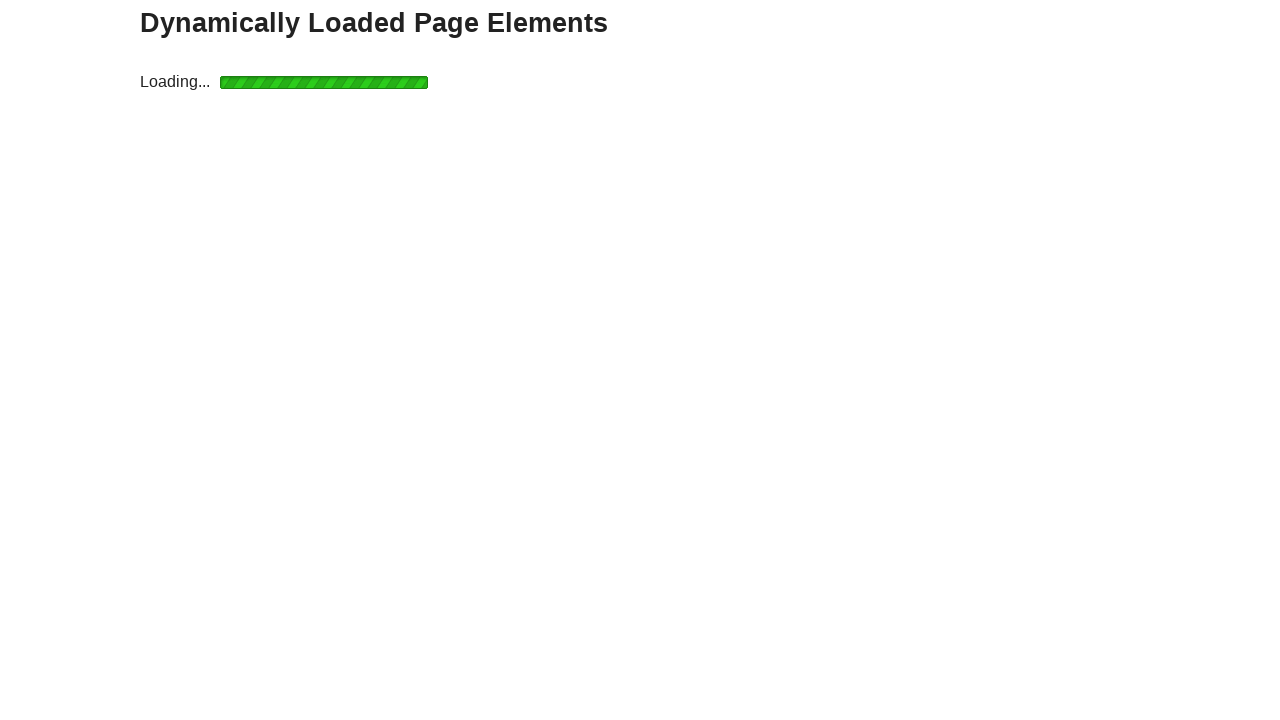

Result text 'Hello World!' appeared after dynamic loading
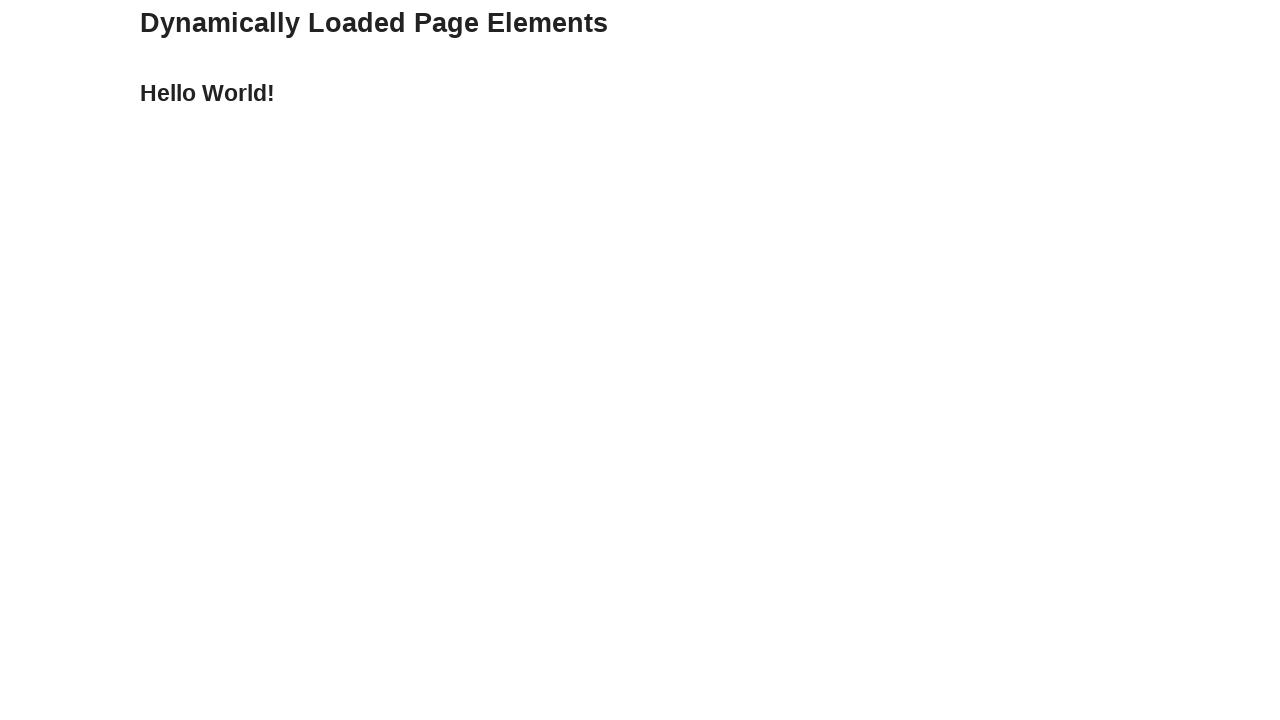

Verified that result text equals 'Hello World!'
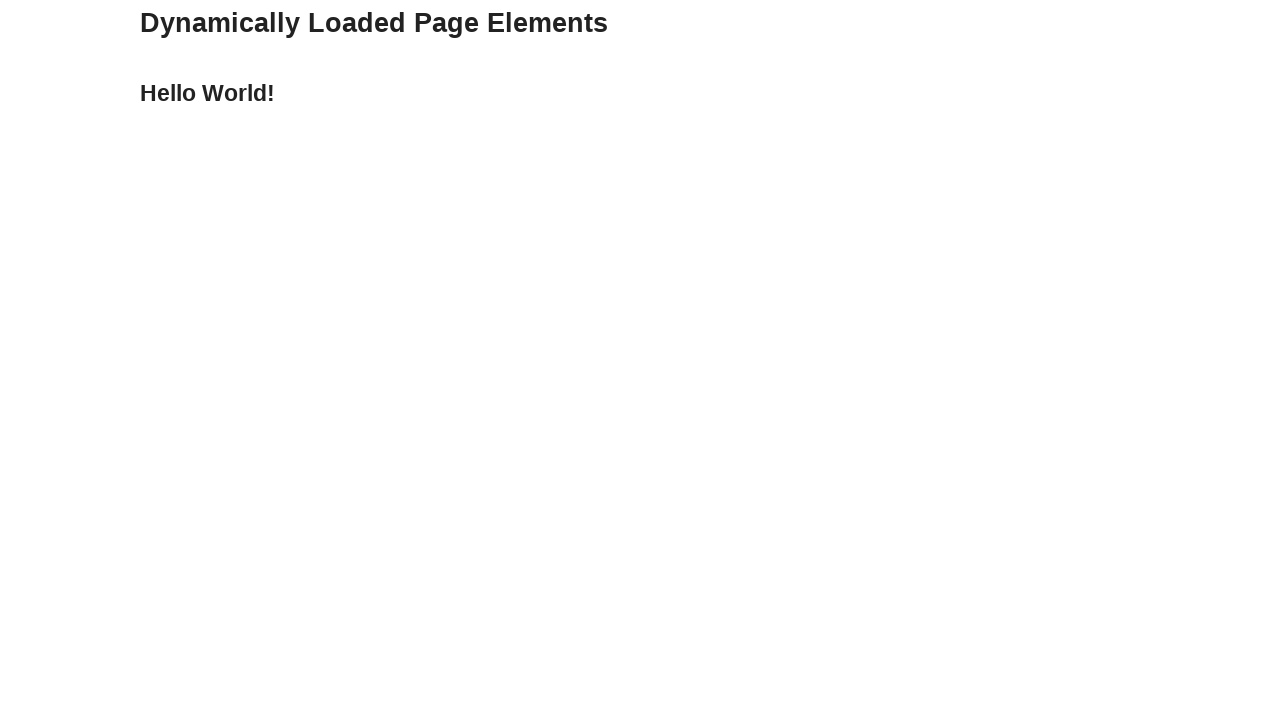

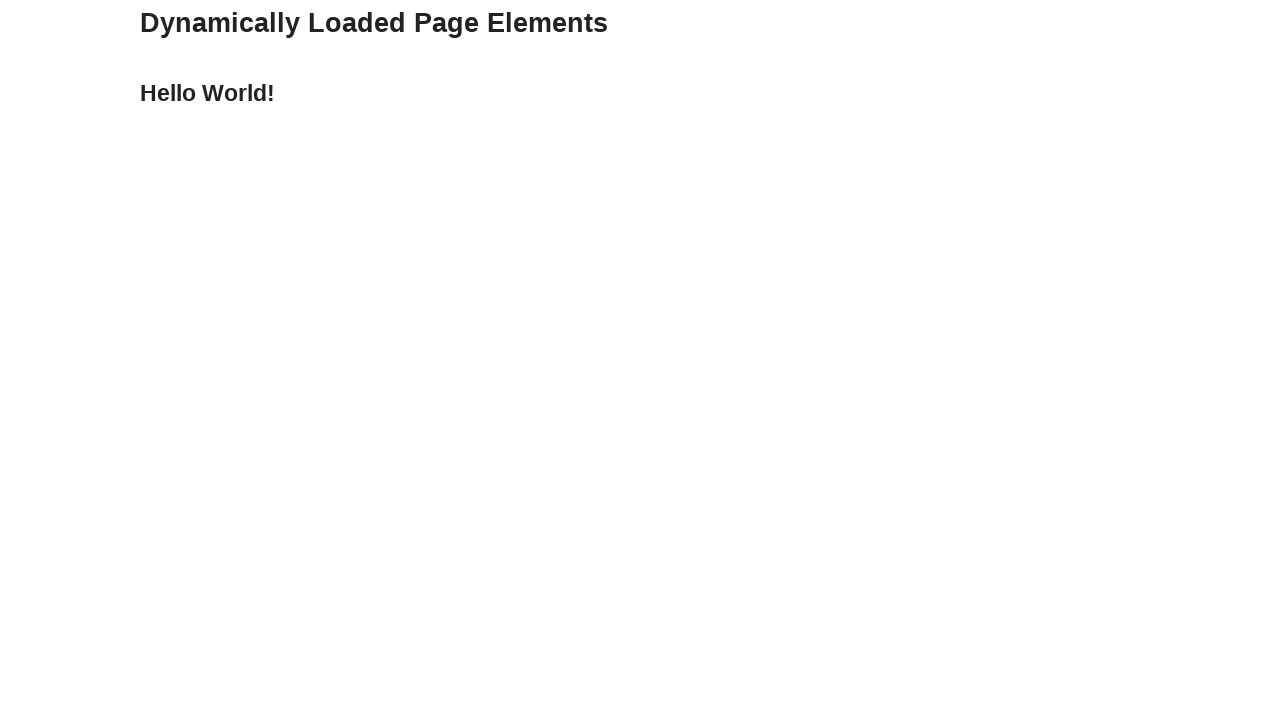